Tests scrolling the viewport by a specific amount to bring the footer element into view

Starting URL: https://selenium.dev/selenium/web/scrolling_tests/frame_with_nested_scrolling_frame_out_of_view.html

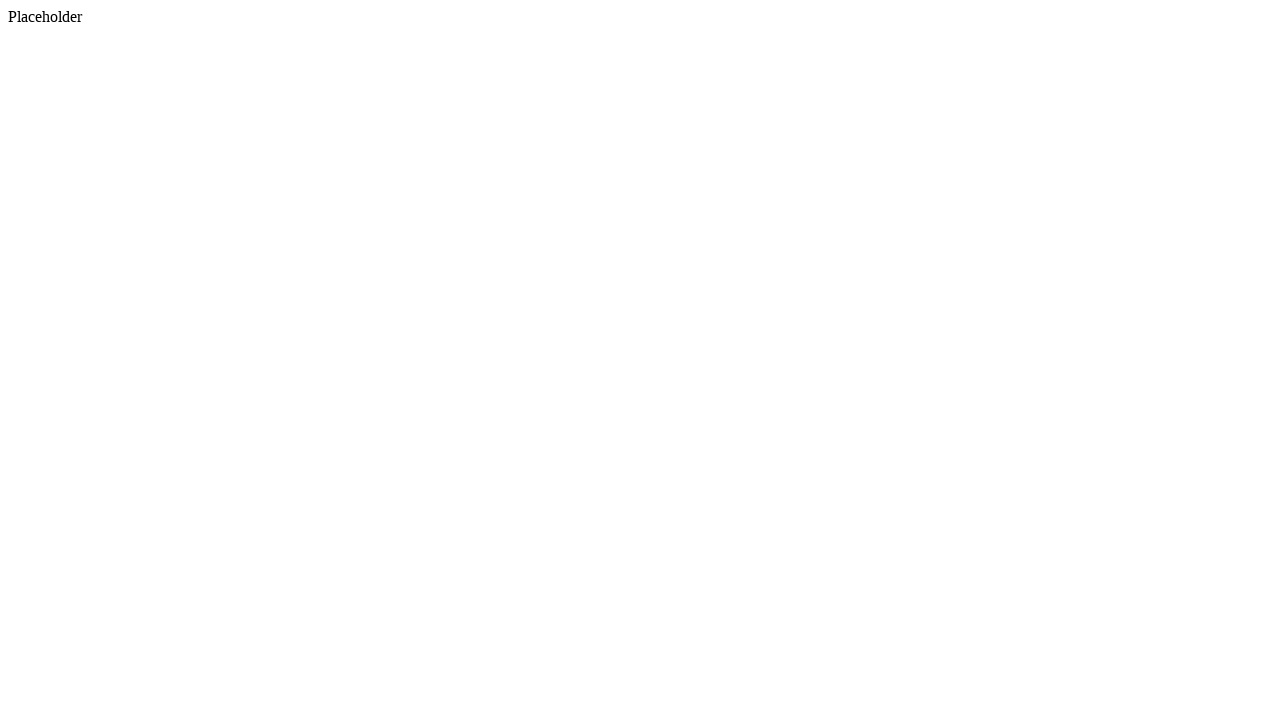

Located footer element on page
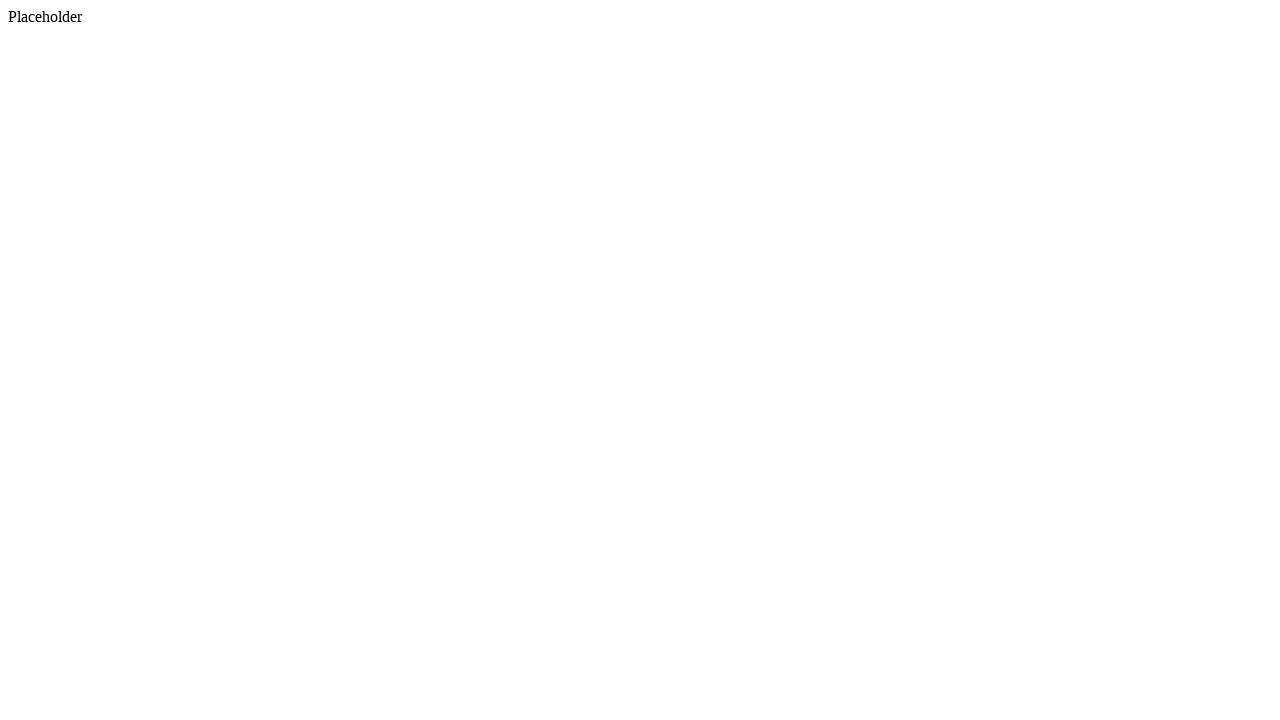

Retrieved footer bounding box coordinates
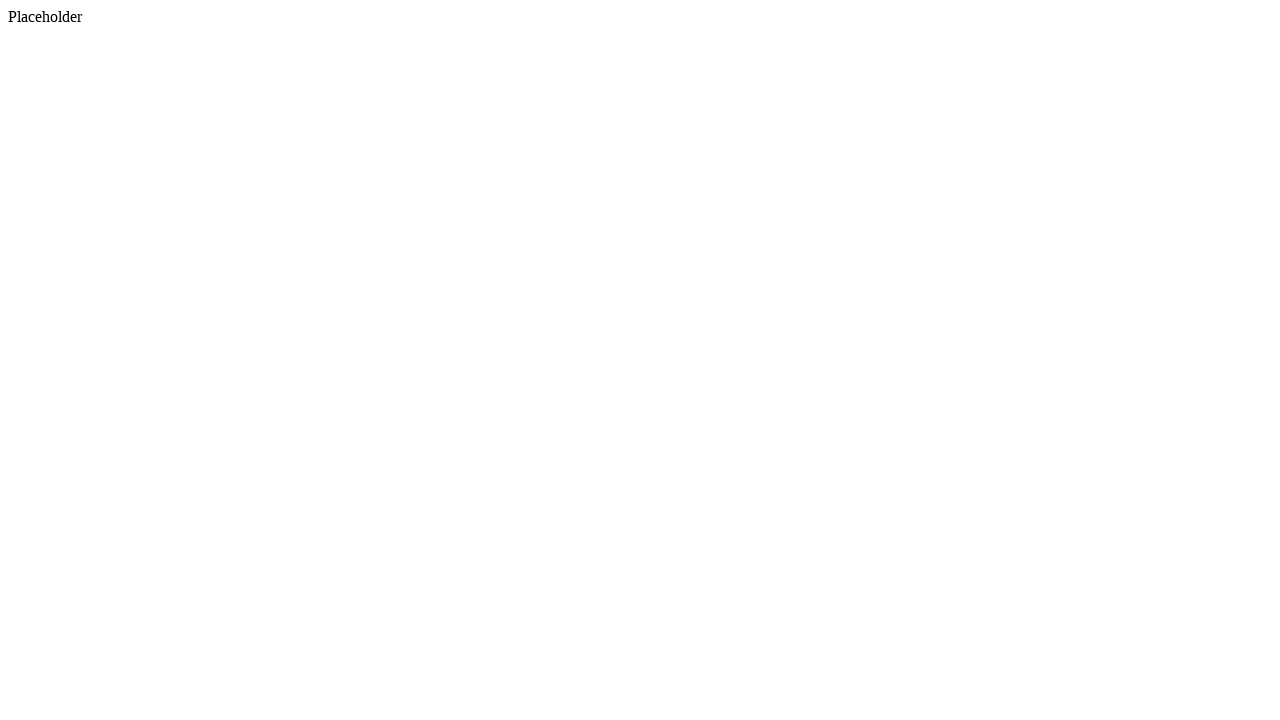

Scrolled viewport by 5216 pixels to bring footer into view
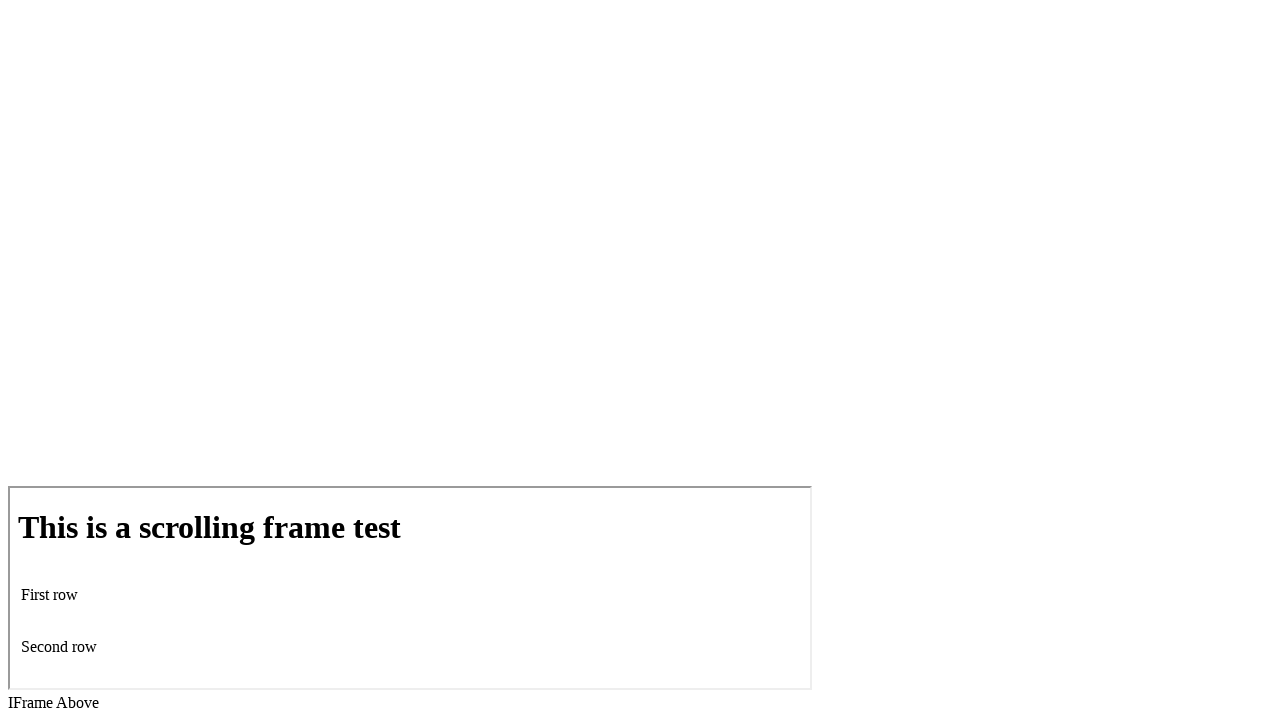

Verified footer element is now visible in viewport
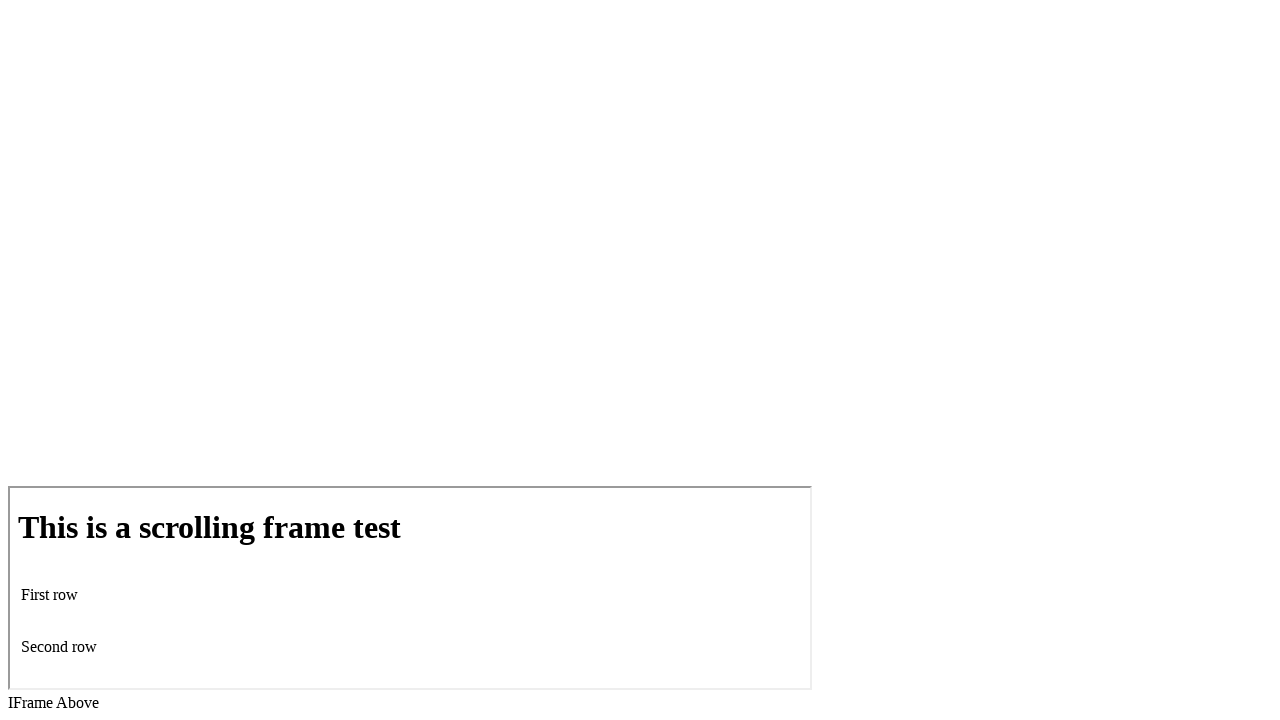

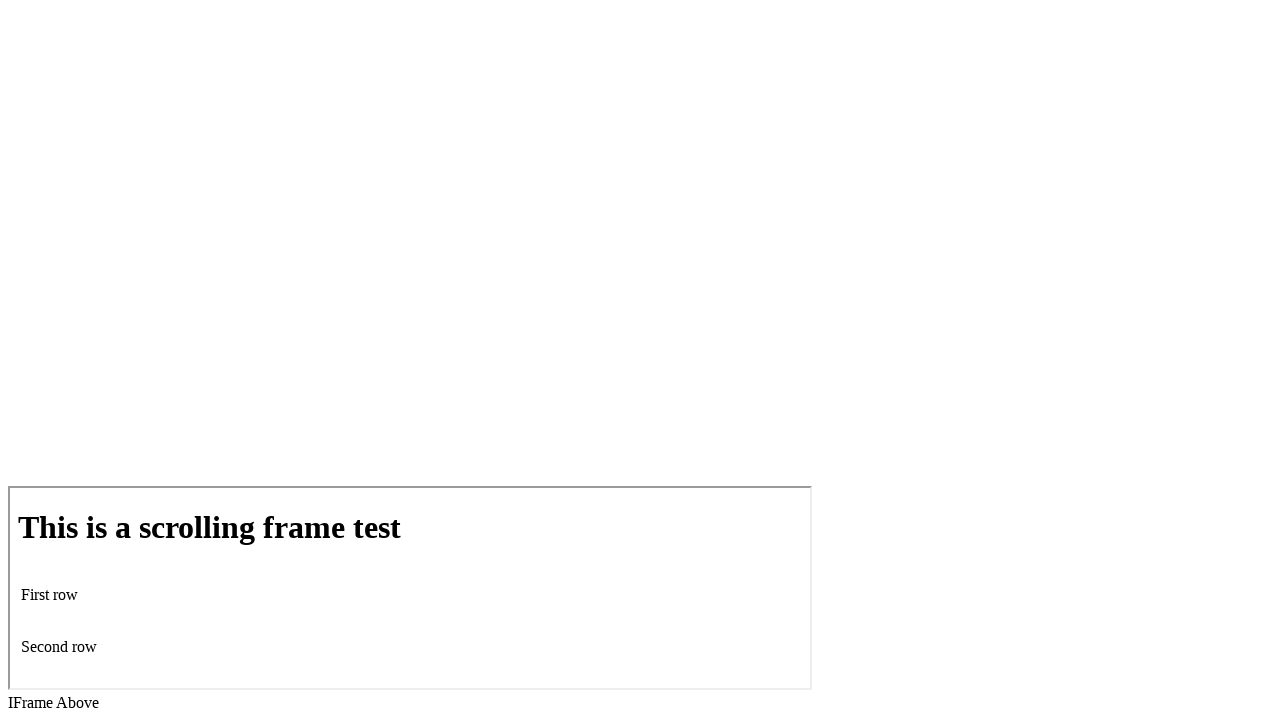